Navigates to GoDaddy's homepage and verifies the page loads successfully

Starting URL: http://www.godaddy.com

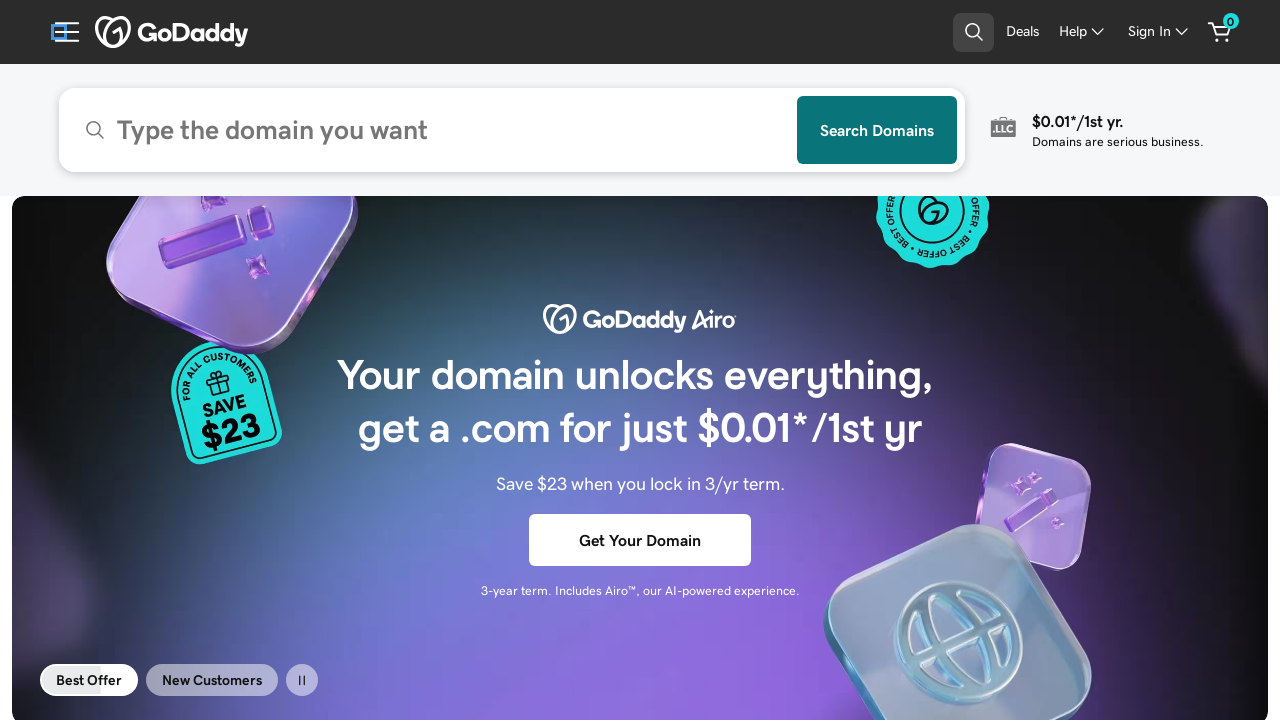

Waited for GoDaddy homepage to fully load (domcontentloaded)
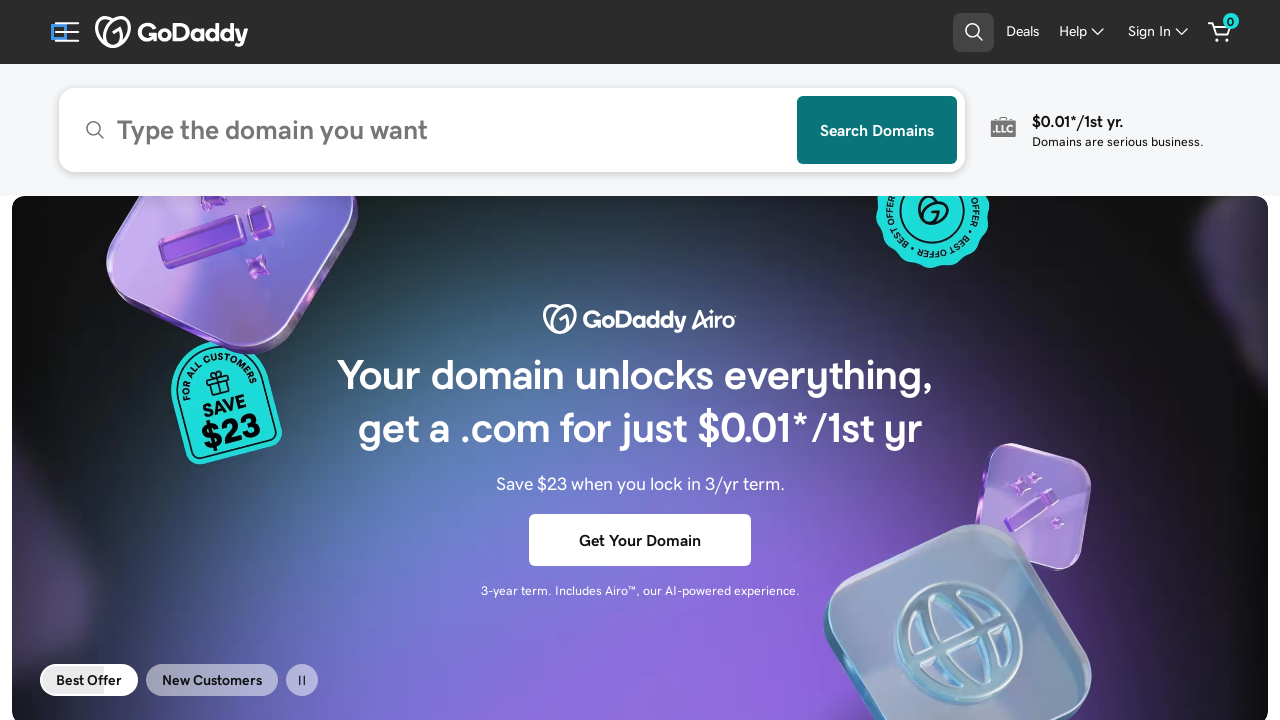

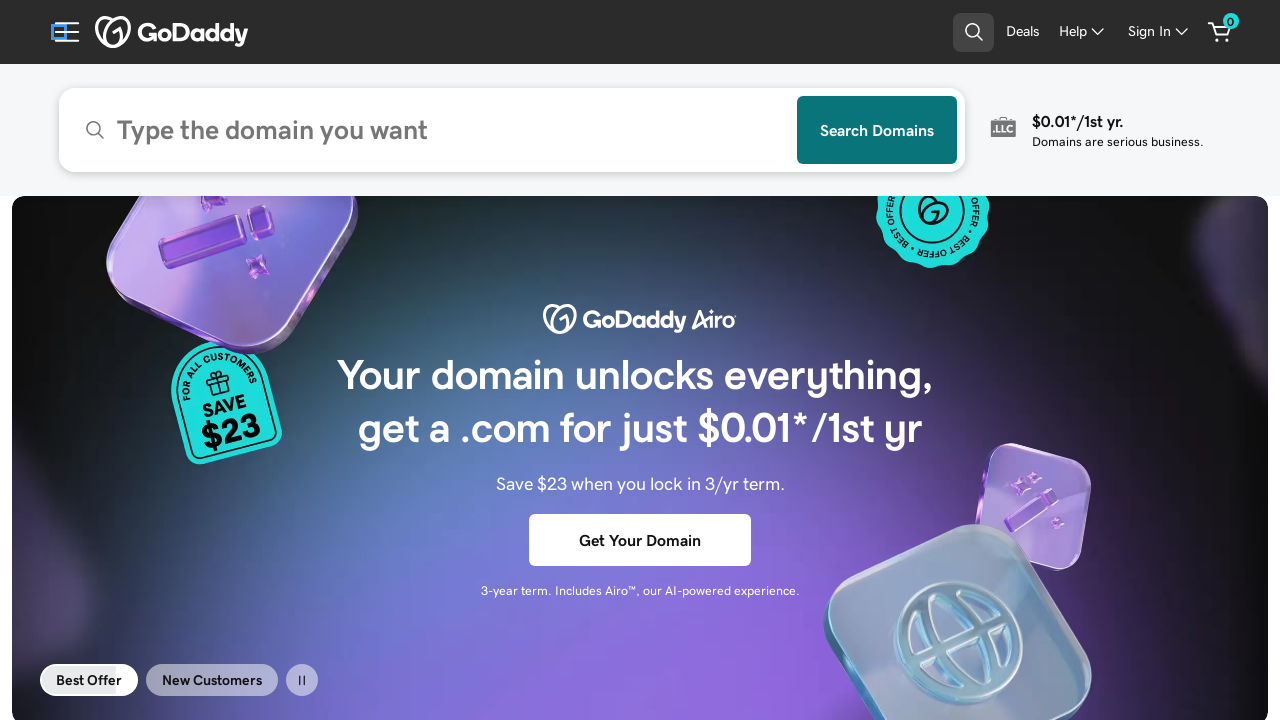